Tests clicking a button on a demo page to execute a script action

Starting URL: https://SunInJuly.github.io/execute_script.html

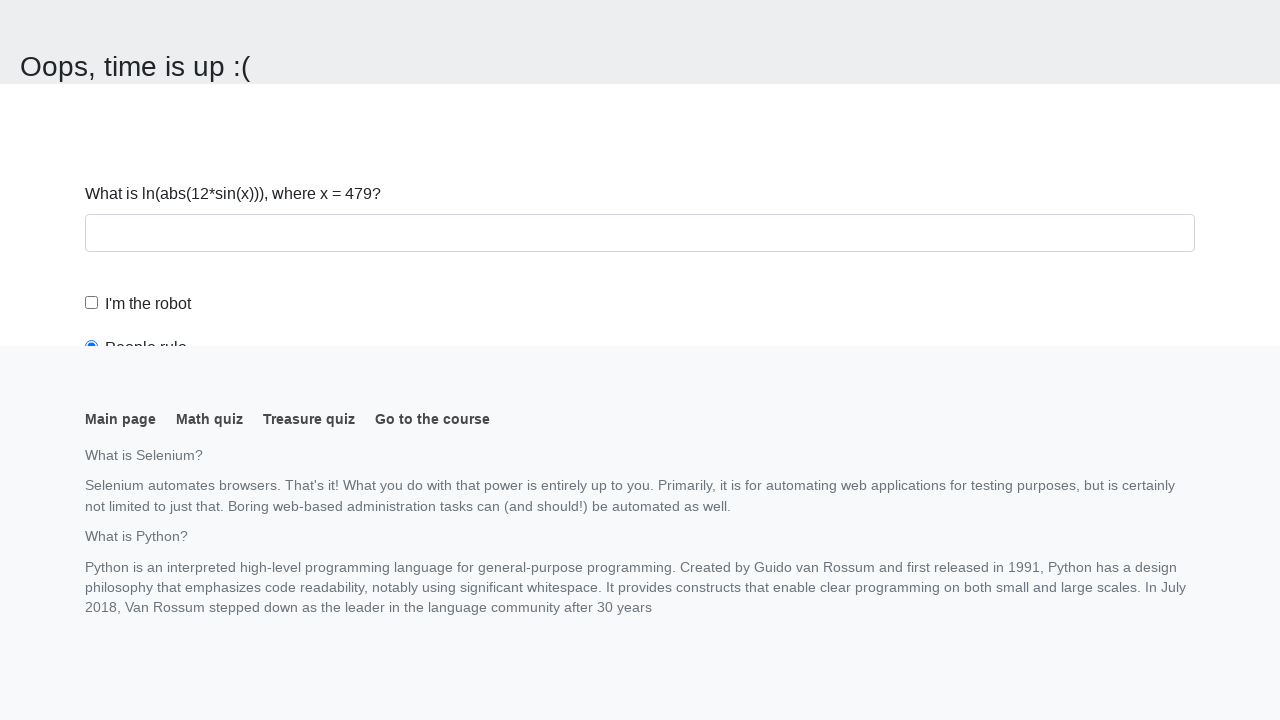

Navigated to execute_script demo page
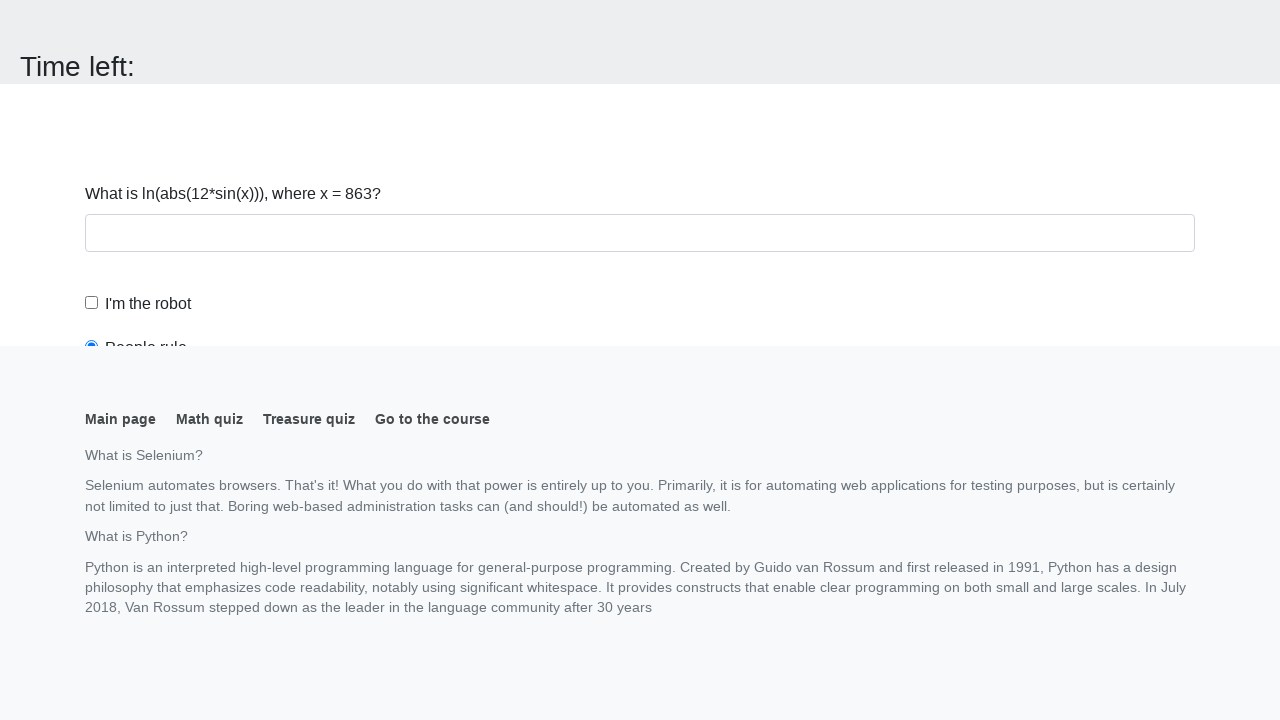

Clicked button to execute script action at (123, 20) on button
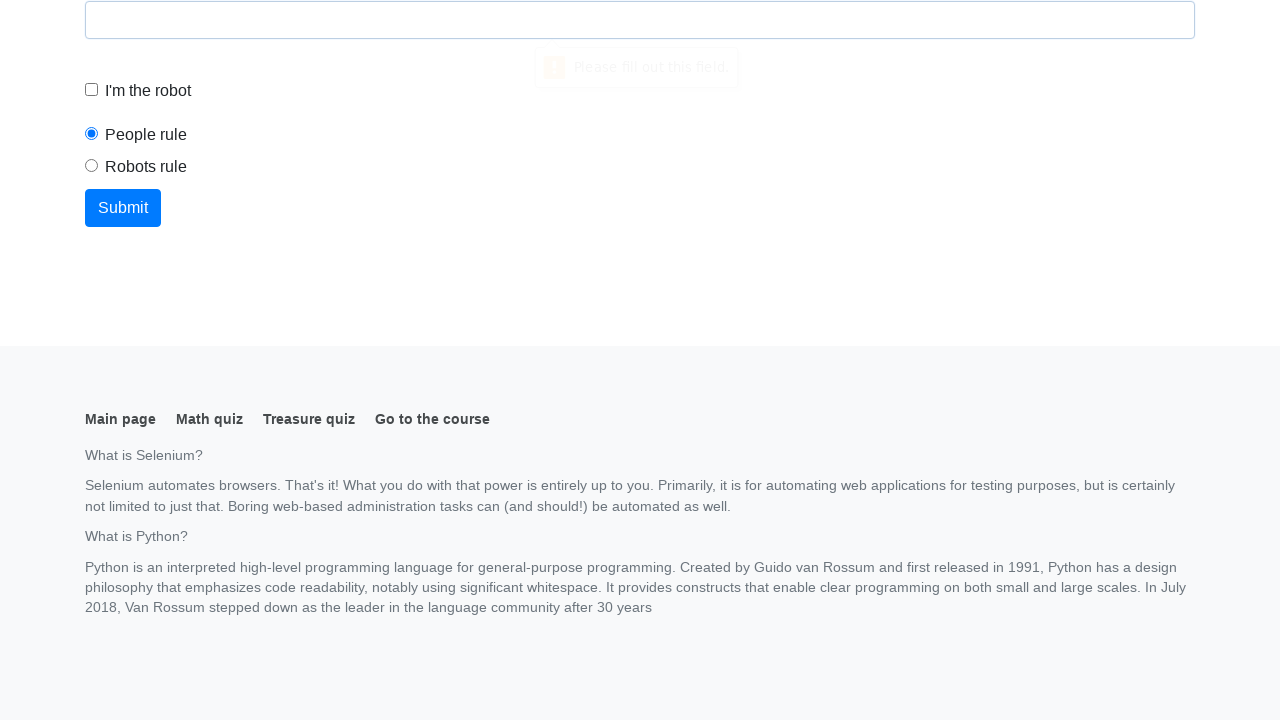

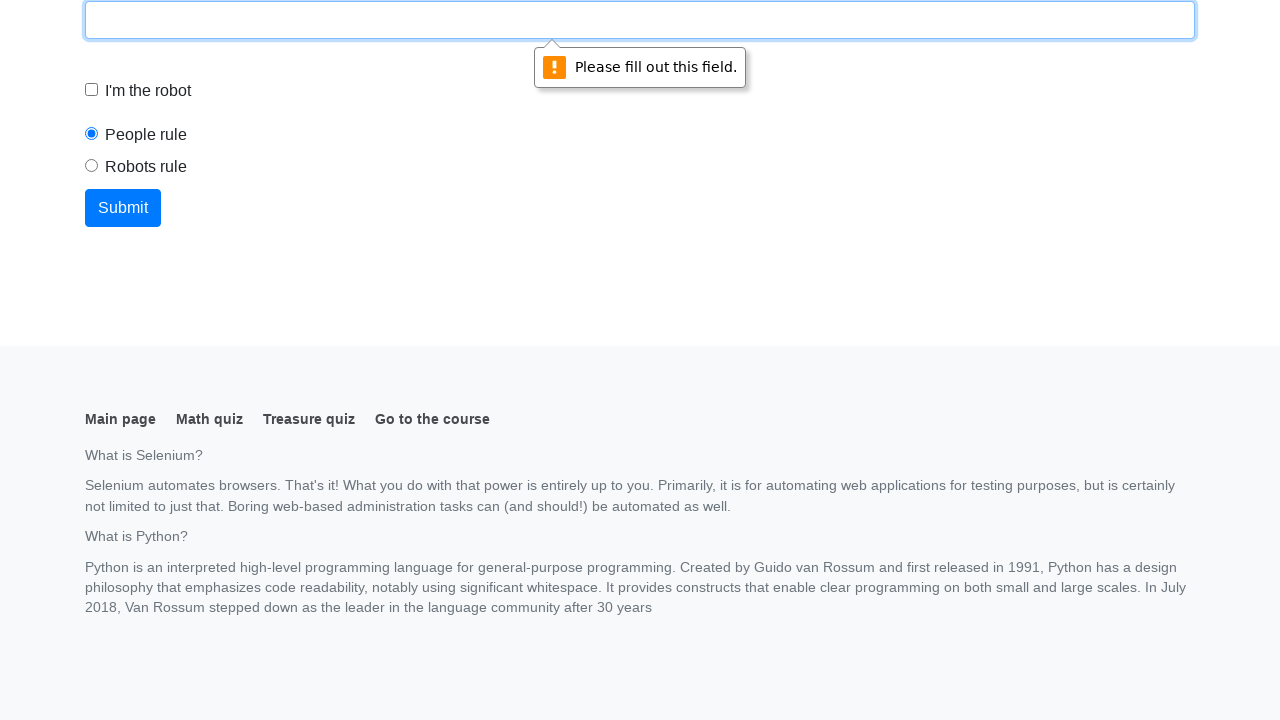